Tests JavaScript prompt dialog by clicking the prompt button, entering text, accepting it, and verifying the result contains the entered text

Starting URL: https://the-internet.herokuapp.com/javascript_alerts

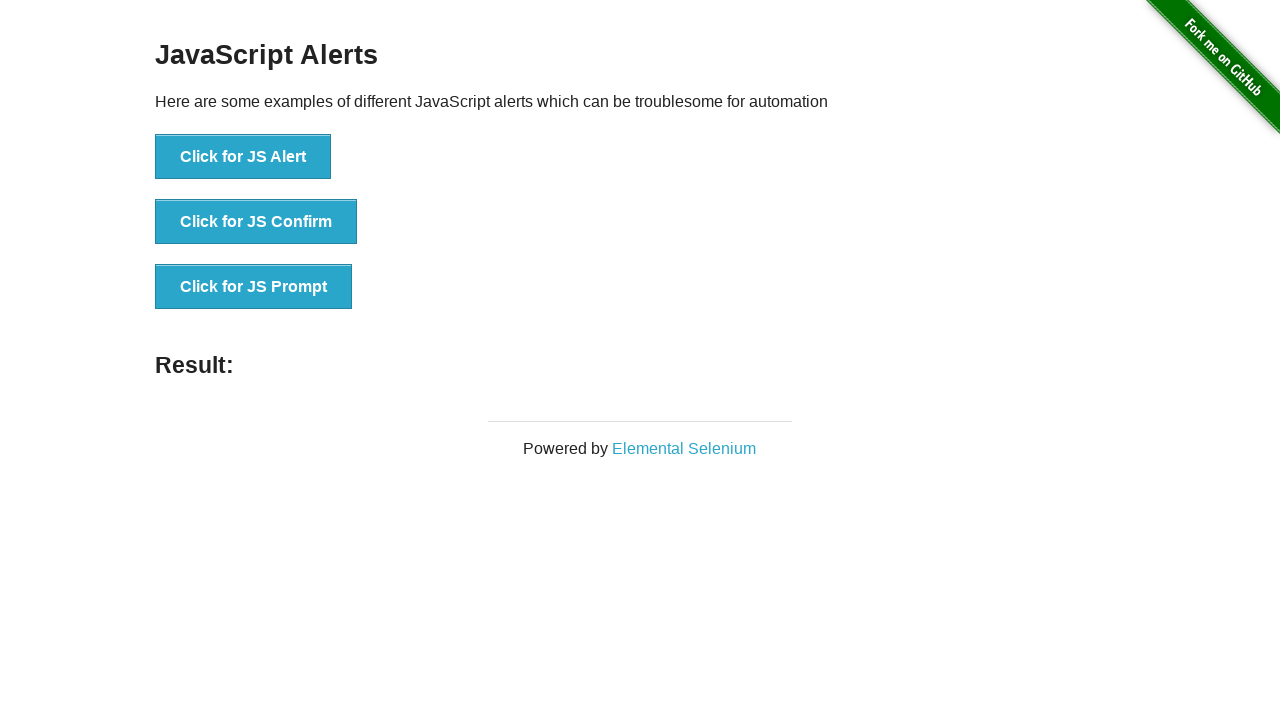

Set up dialog handler to accept prompt with text 'Heysem'
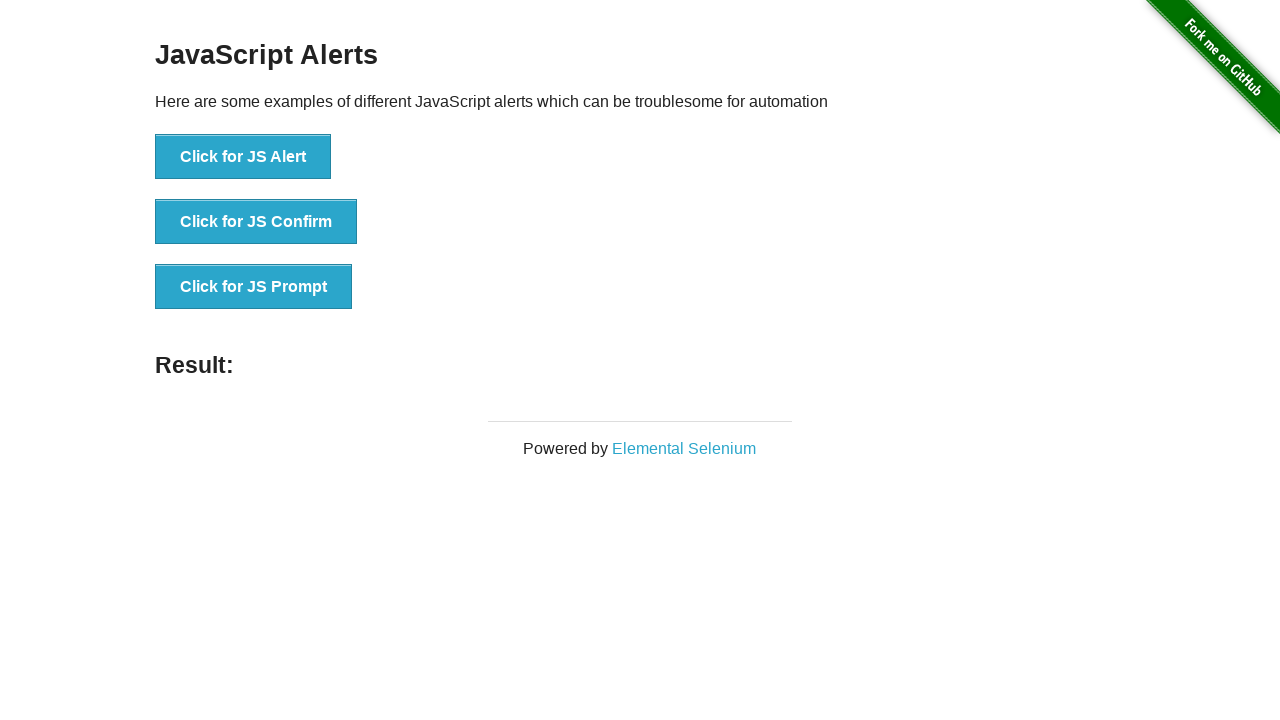

Clicked the JS Prompt button at (254, 287) on text='Click for JS Prompt'
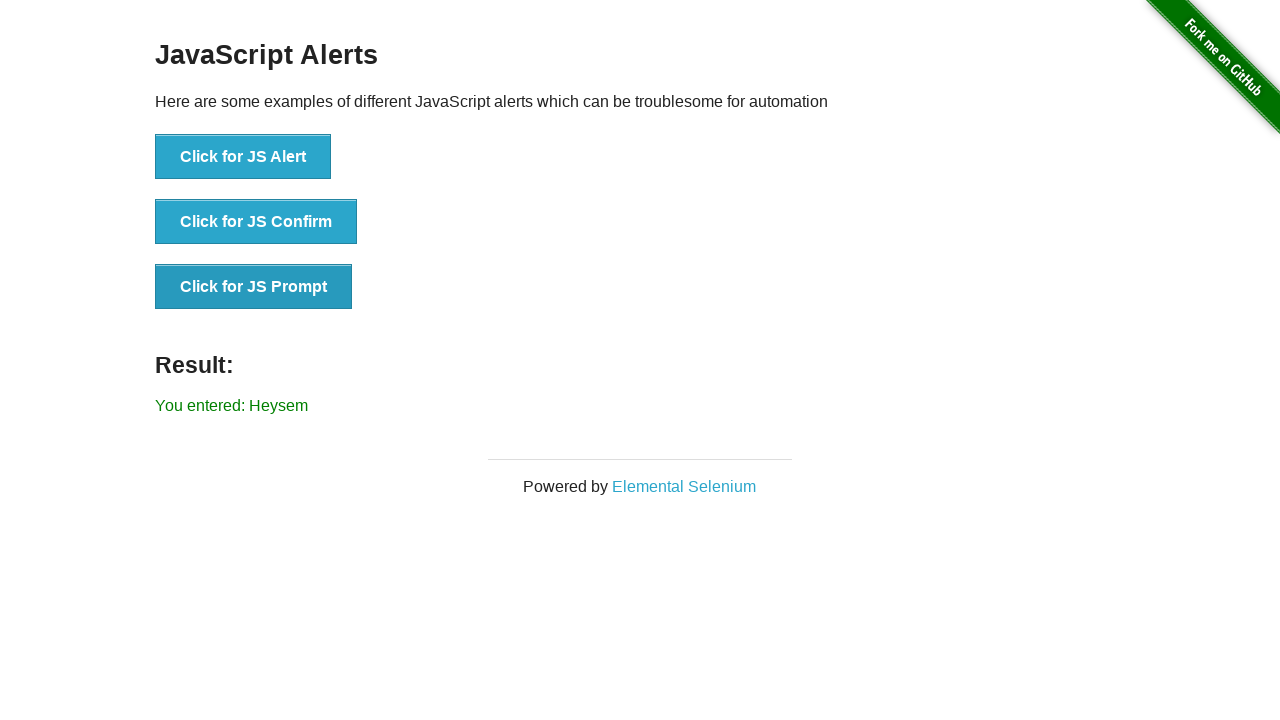

Retrieved result text from #result element
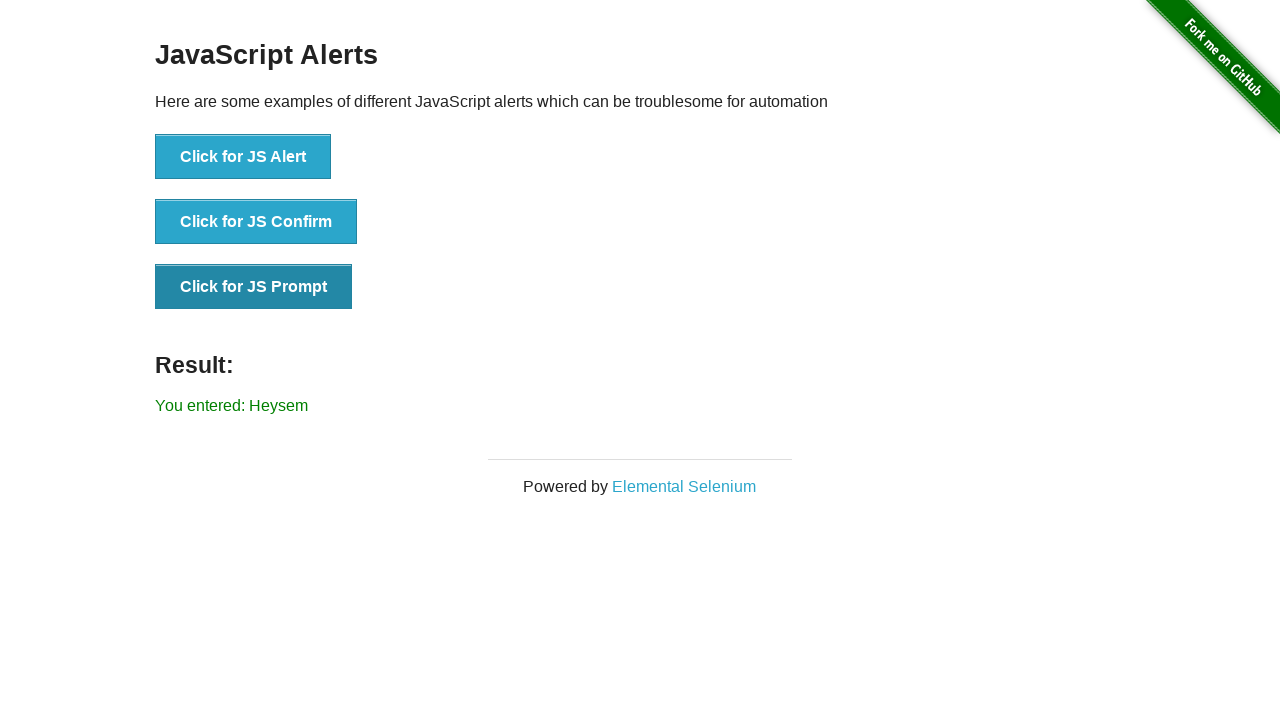

Verified that result text contains 'Heysem'
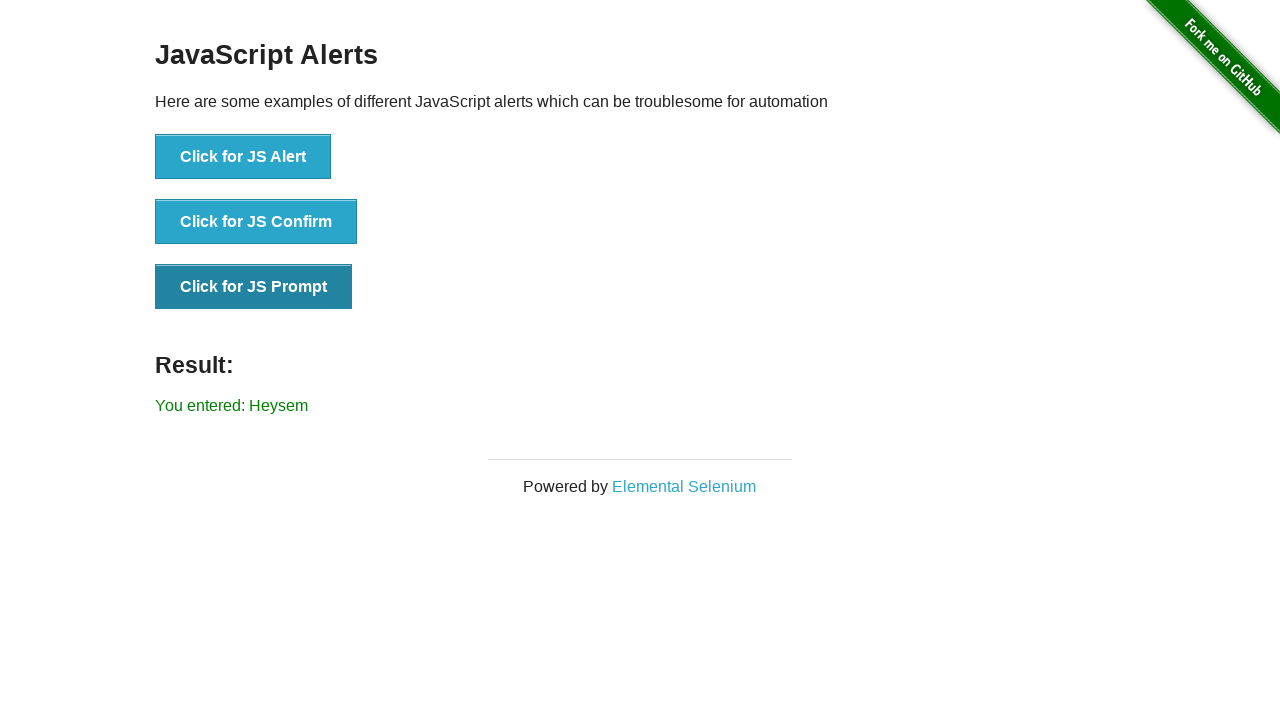

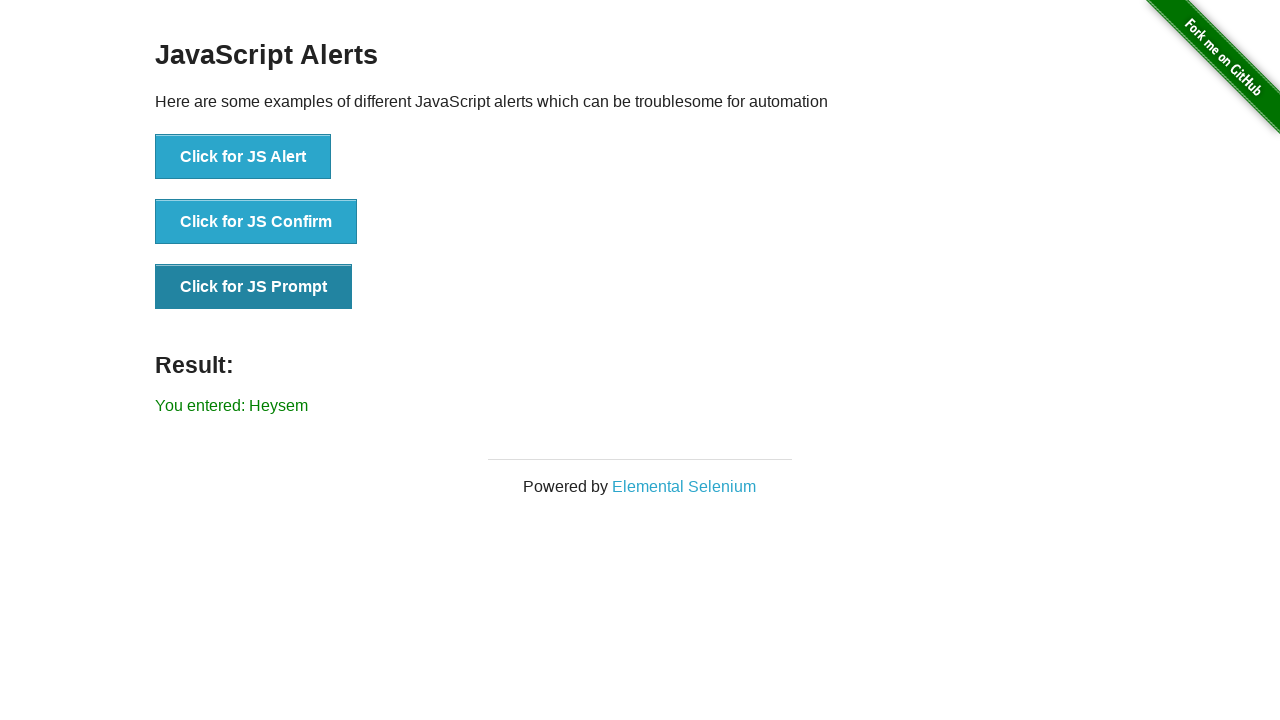